Navigates to a page with slow-loading resources and verifies that an alert message is displayed after the page loads

Starting URL: https://practice.expandtesting.com/slow

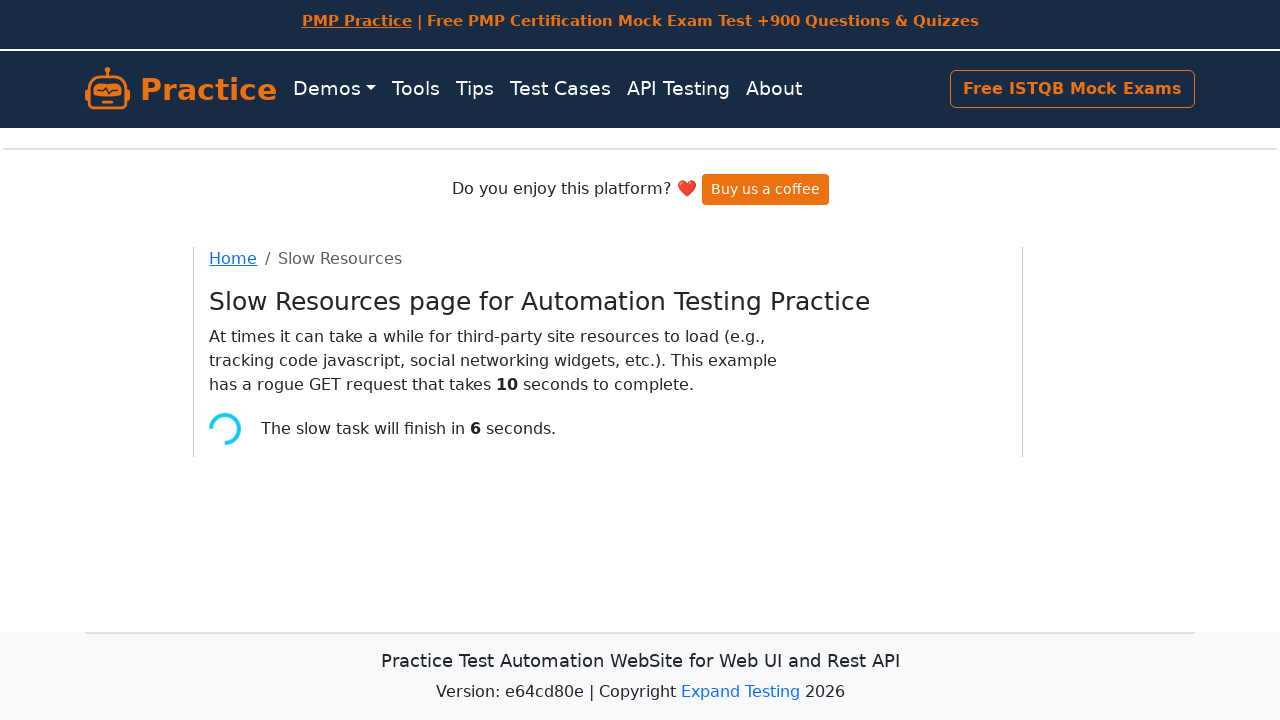

Navigated to slow-loading resources page
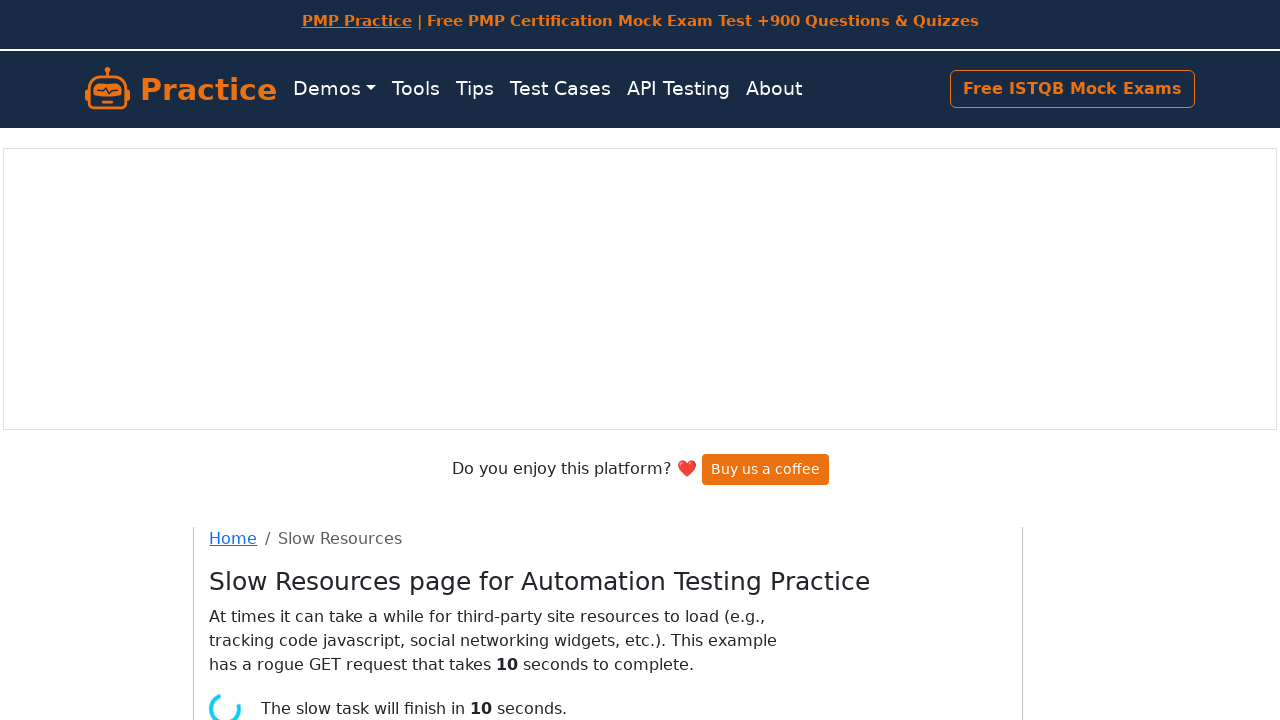

Alert message element loaded after waiting for slow resources
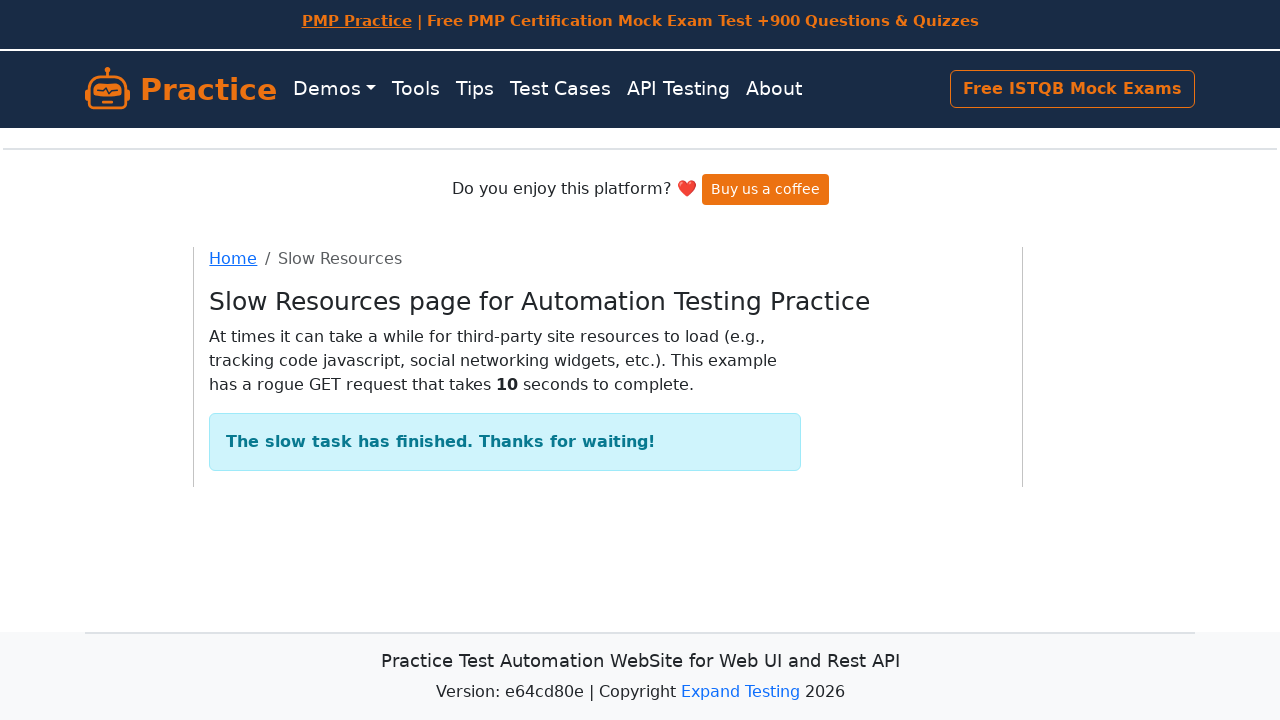

Retrieved alert message text: The slow task has finished. Thanks for waiting!
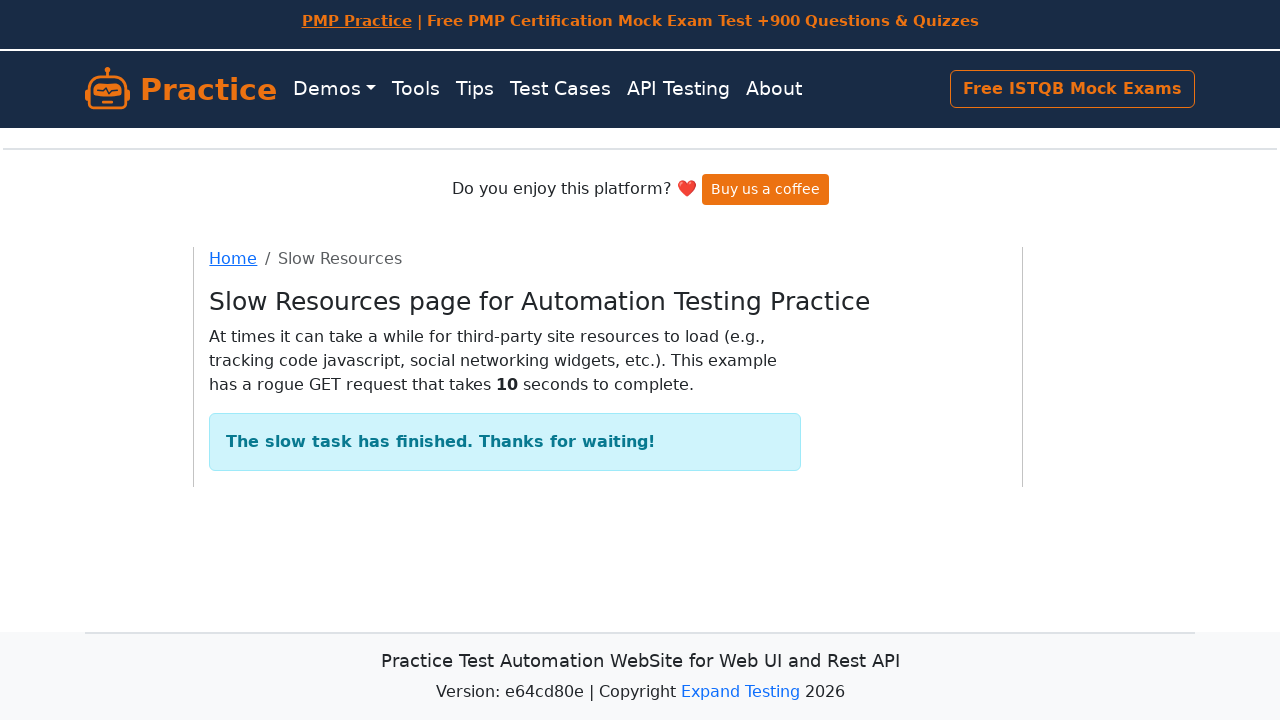

Printed alert message to console
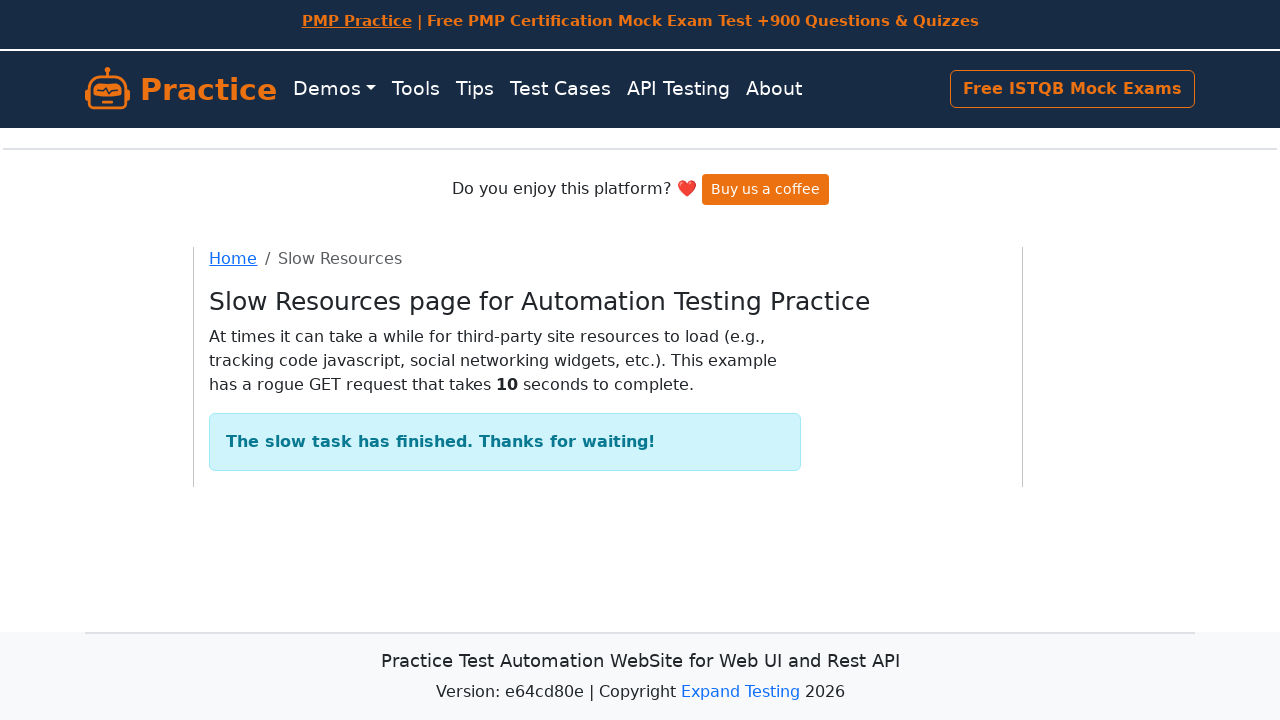

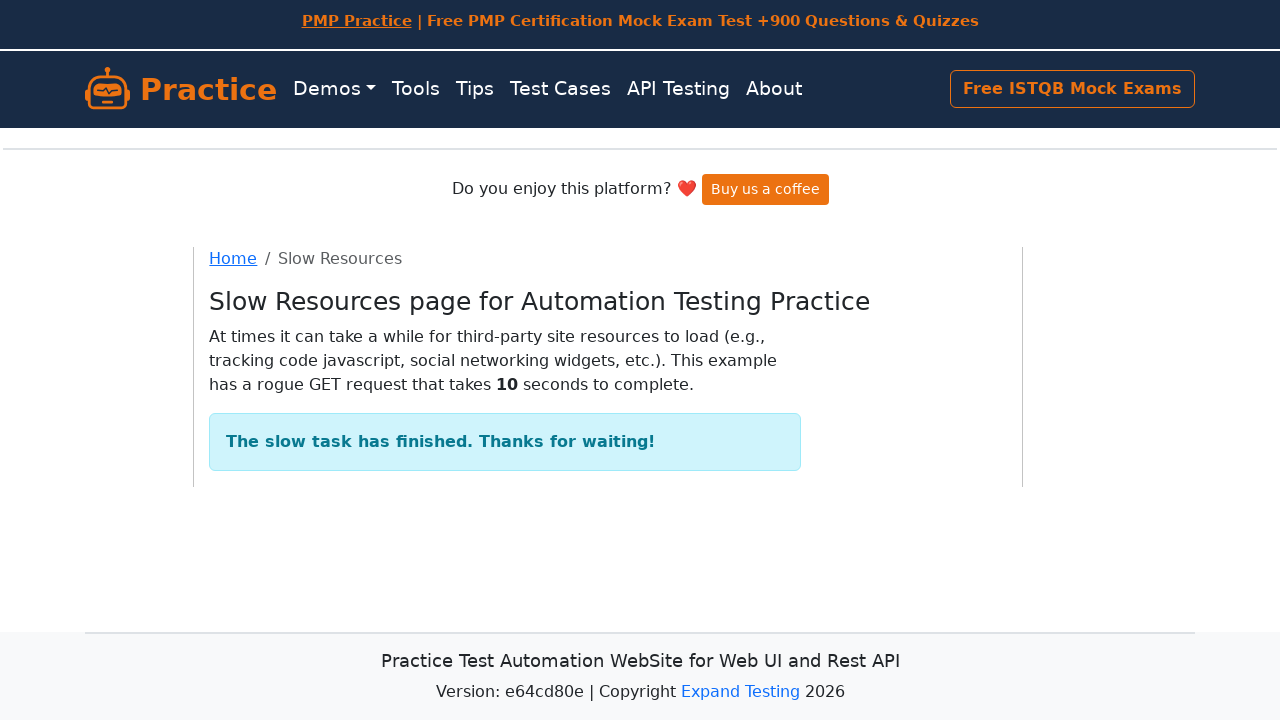